Tests navigation to key application pages including the events subdomain, directory search form, and a staff profile page

Starting URL: http://events.flinders.edu.au

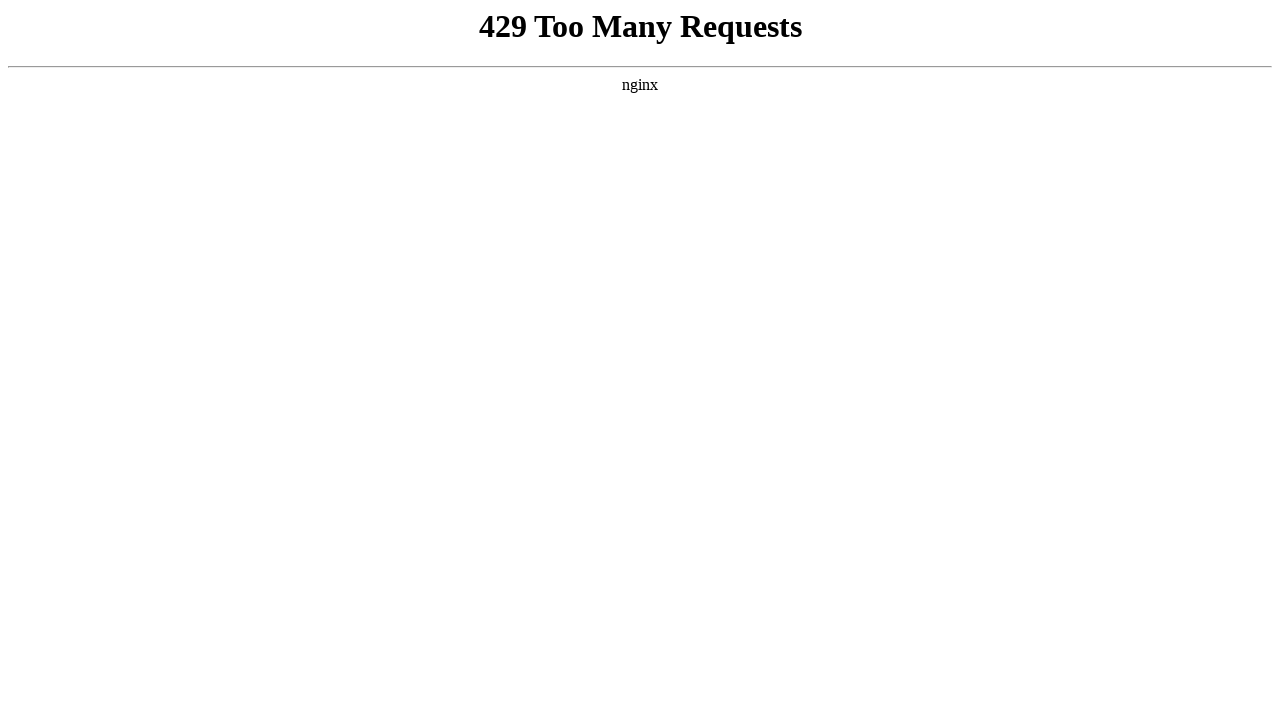

Events page loaded (domcontentloaded state)
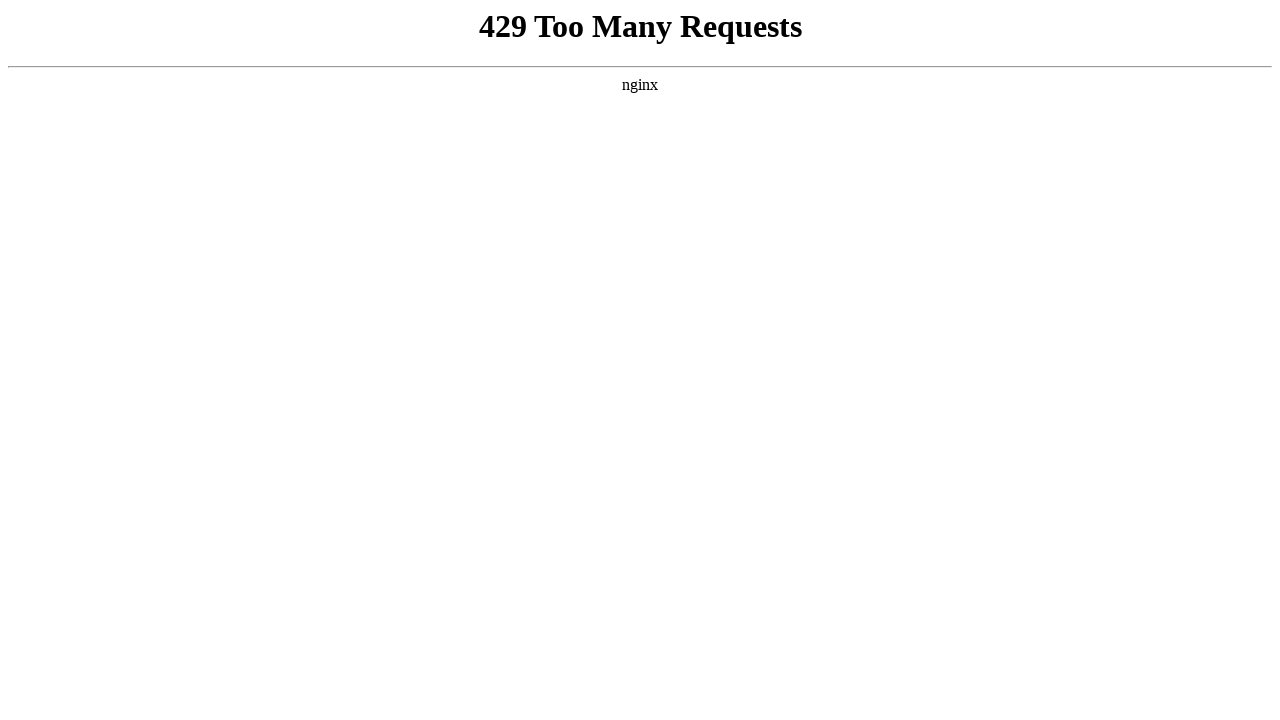

Navigated to directory search form
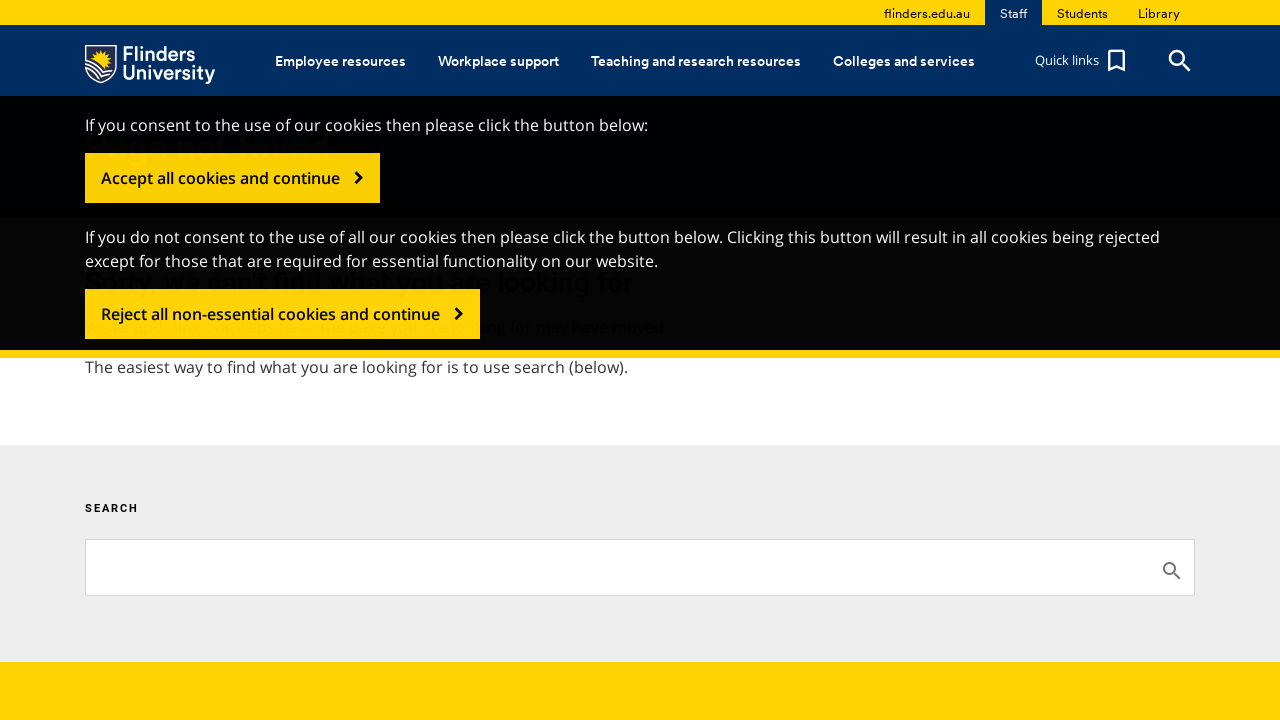

Directory search form page loaded (domcontentloaded state)
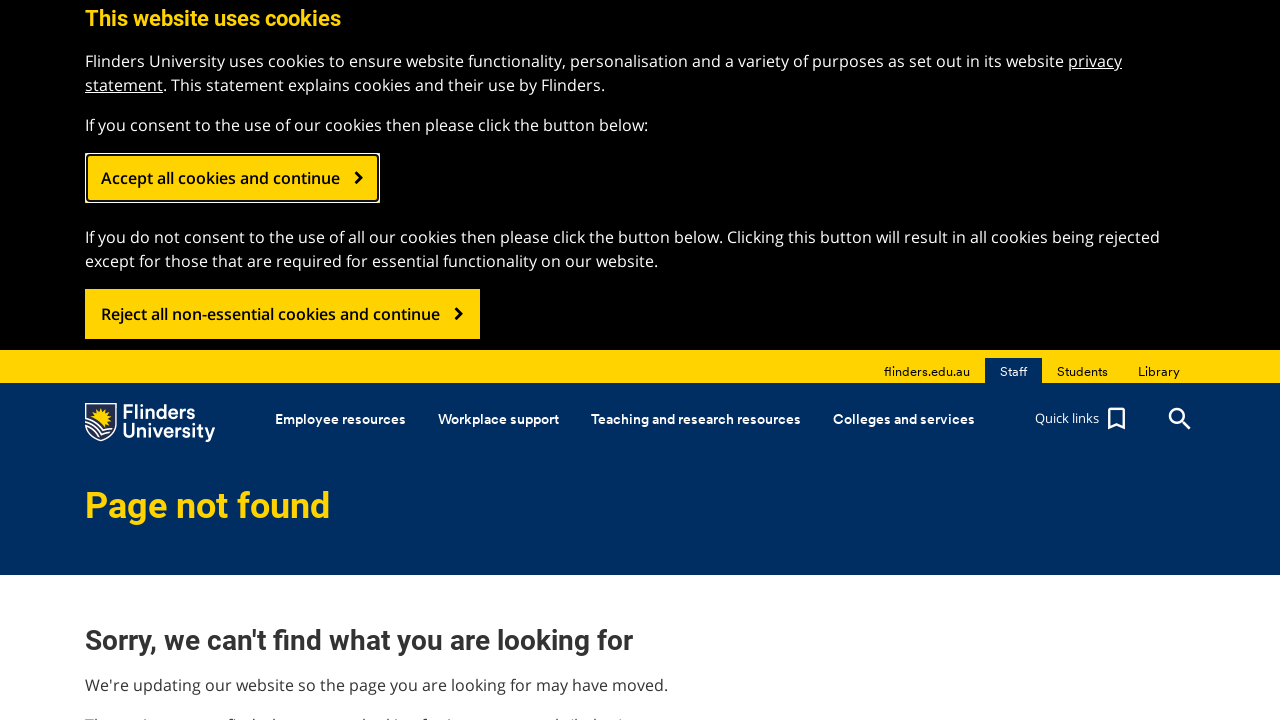

Navigated to staff profile page for John Roddick
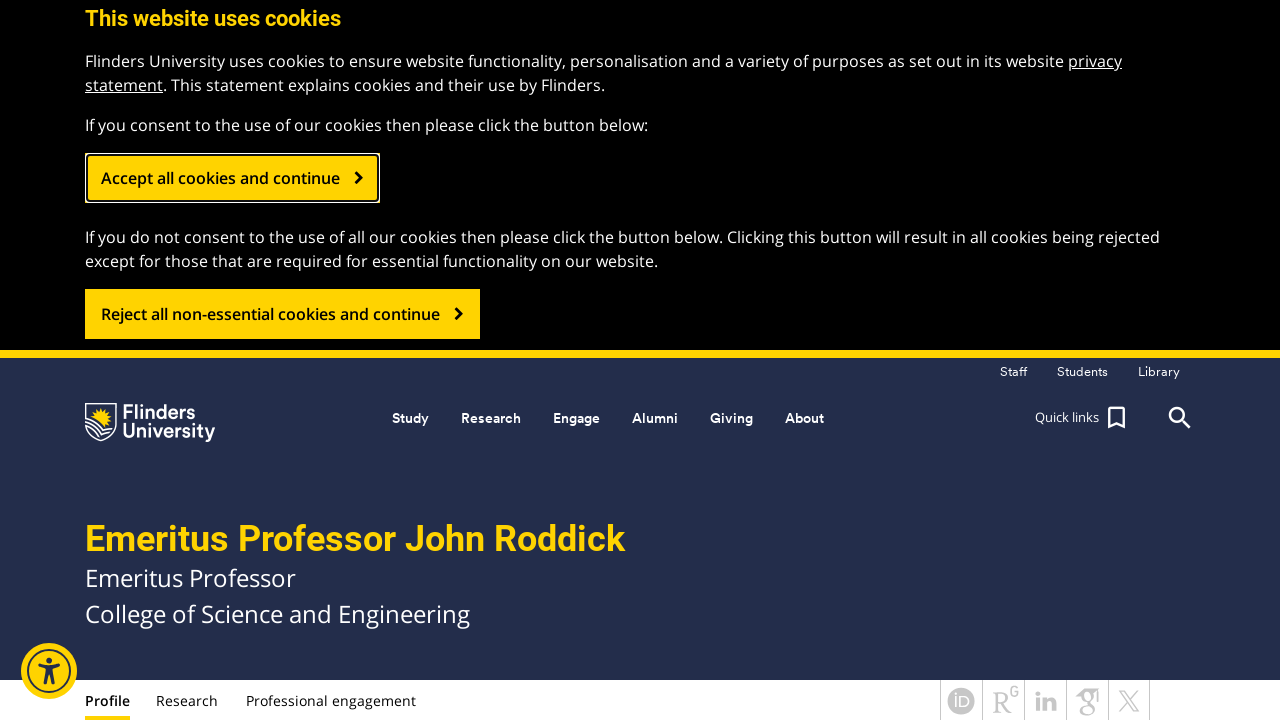

Staff profile page loaded (domcontentloaded state)
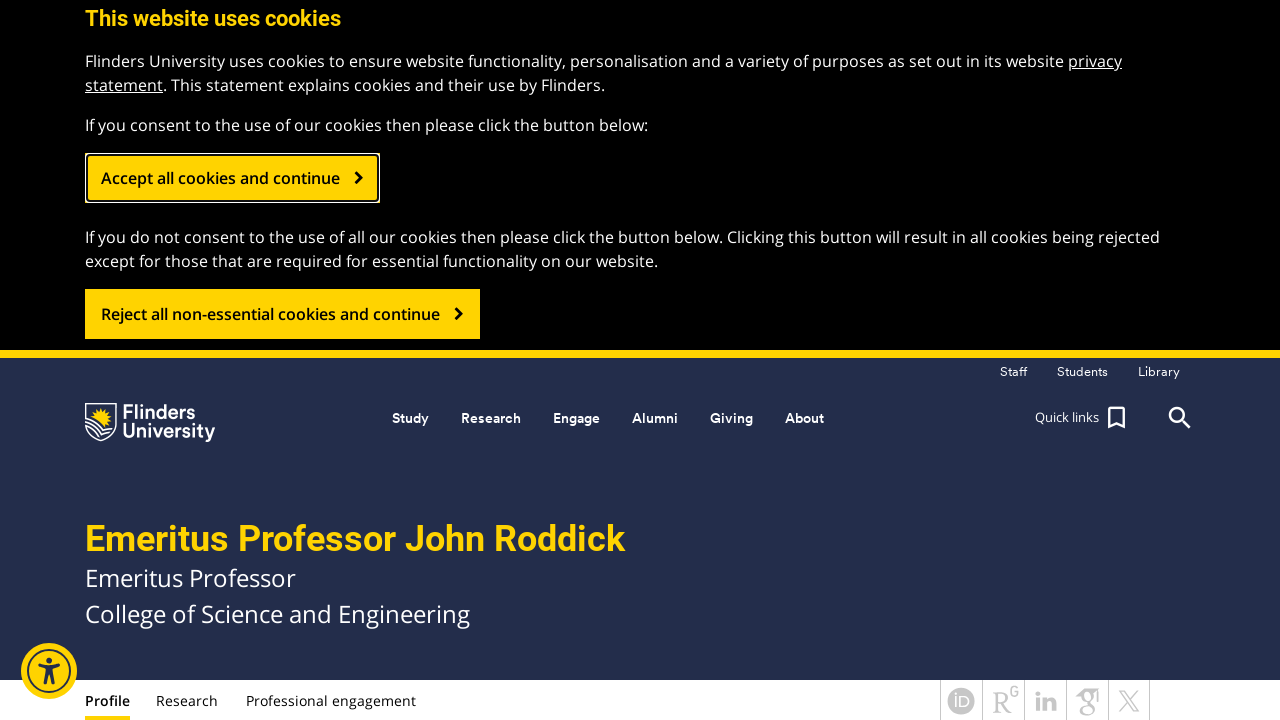

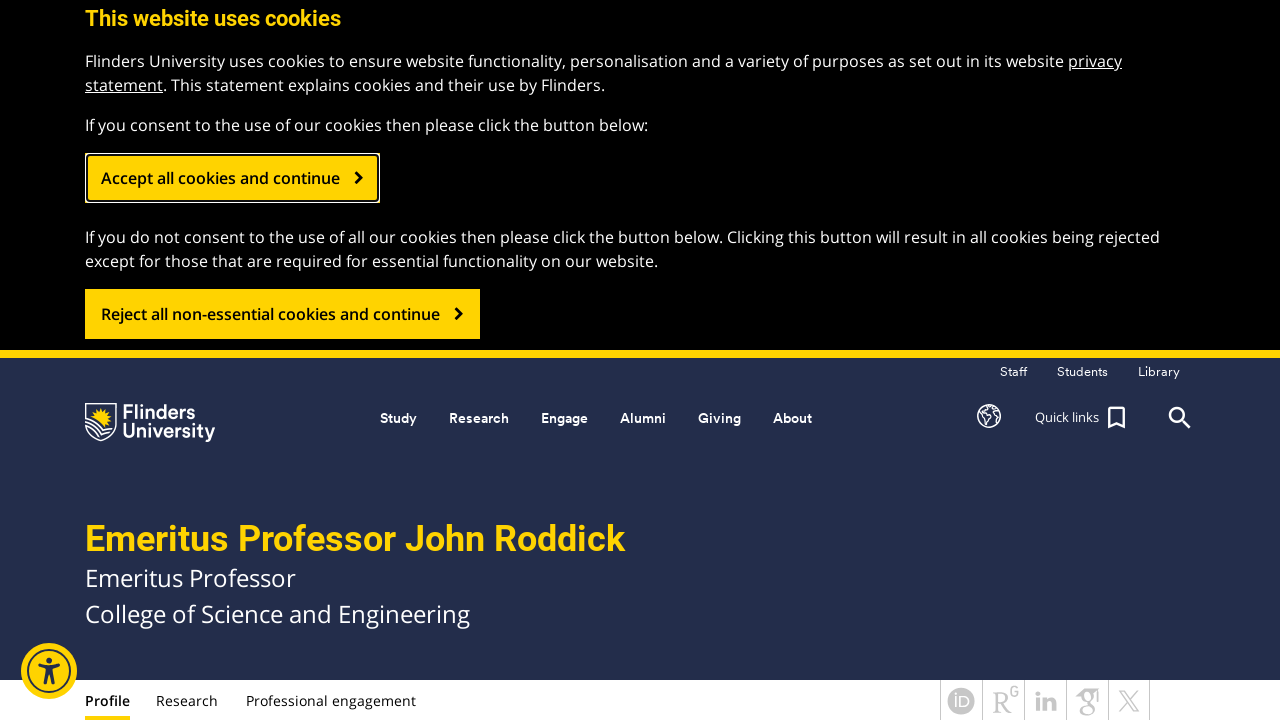